Tests clicking a blue primary button multiple times on a UI testing playground, dismissing any alert dialogs that appear after each click using the Escape key.

Starting URL: http://uitestingplayground.com/classattr

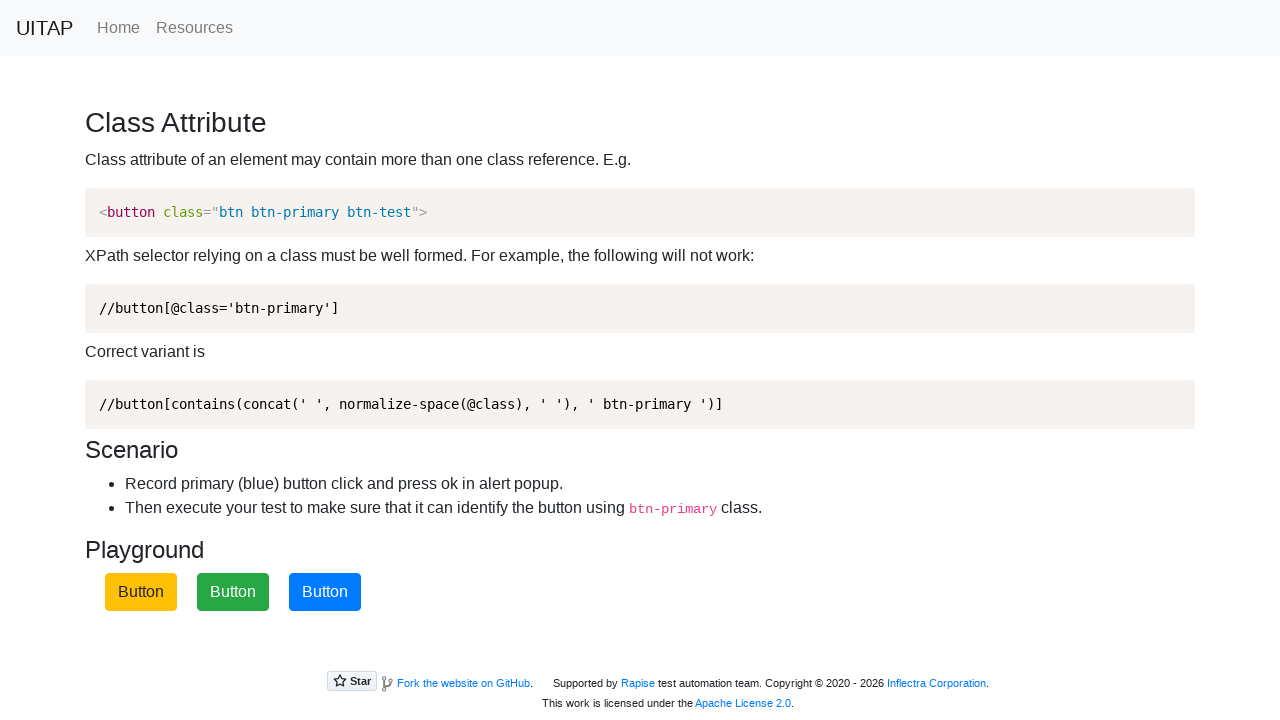

Set up dialog handler to automatically dismiss alerts
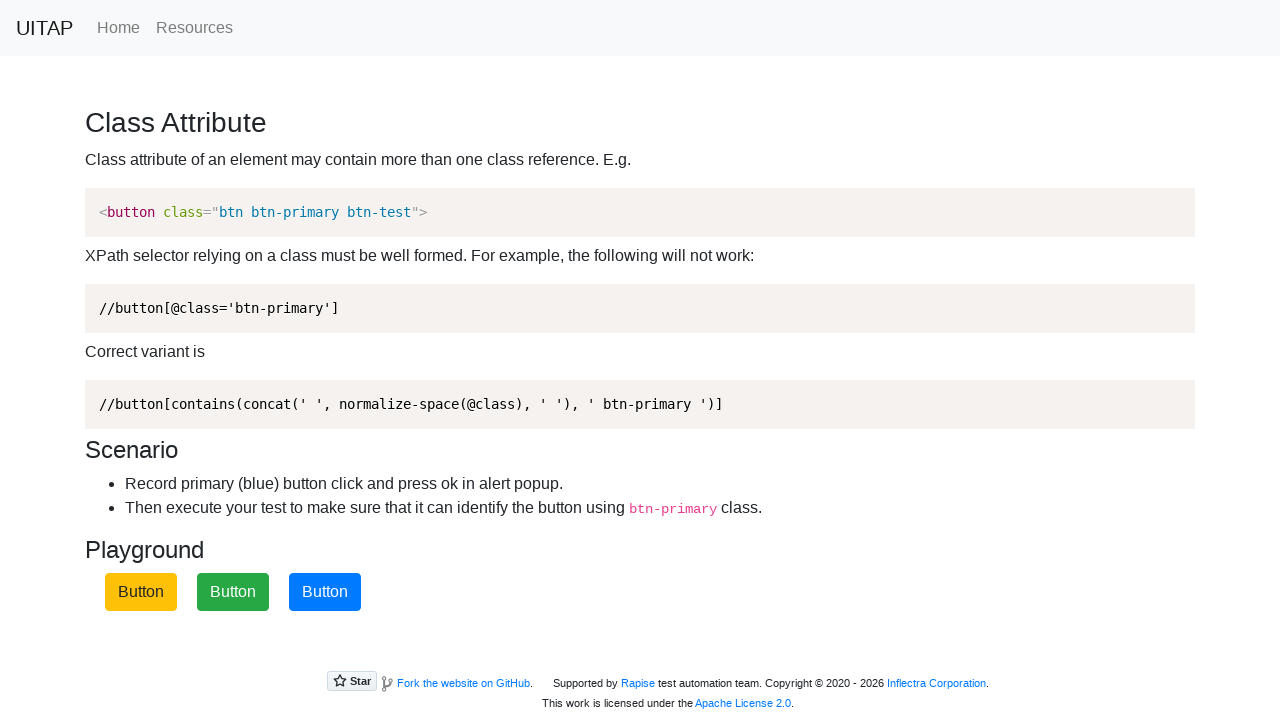

Clicked blue primary button (click 1 of 3) at (325, 592) on button.btn-primary
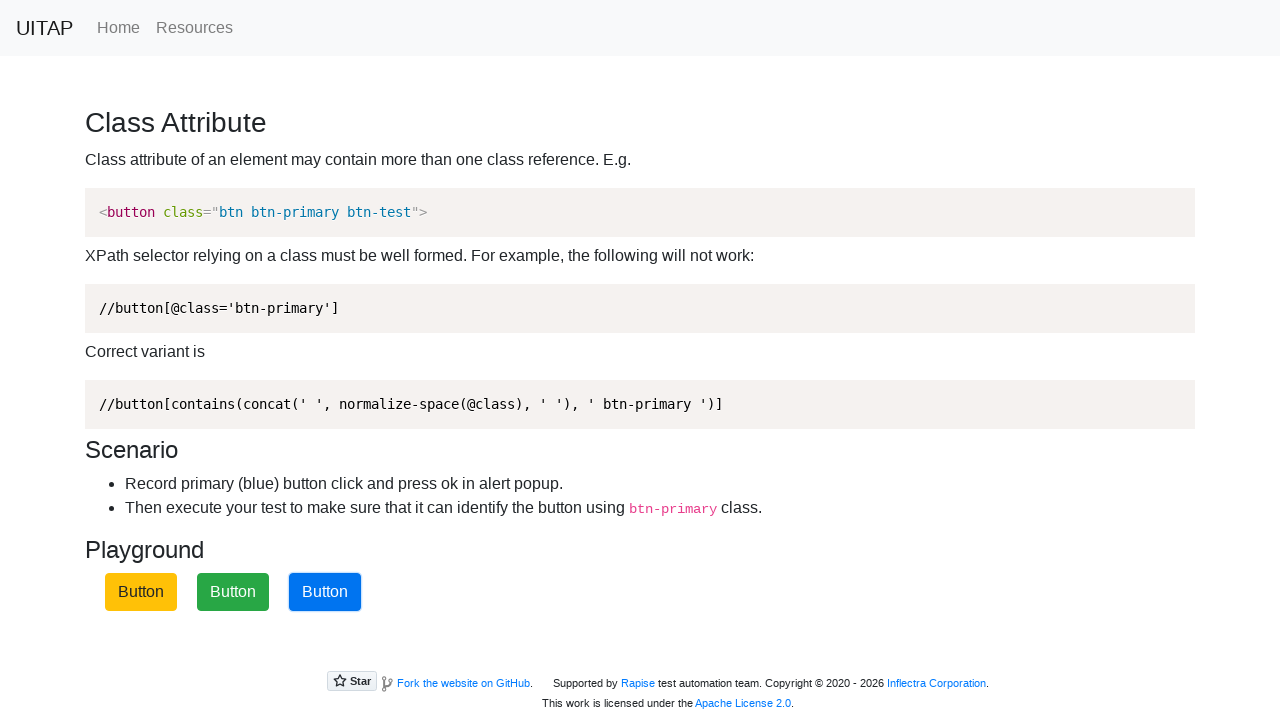

Waited 1 second for any alert dialog to appear and be dismissed
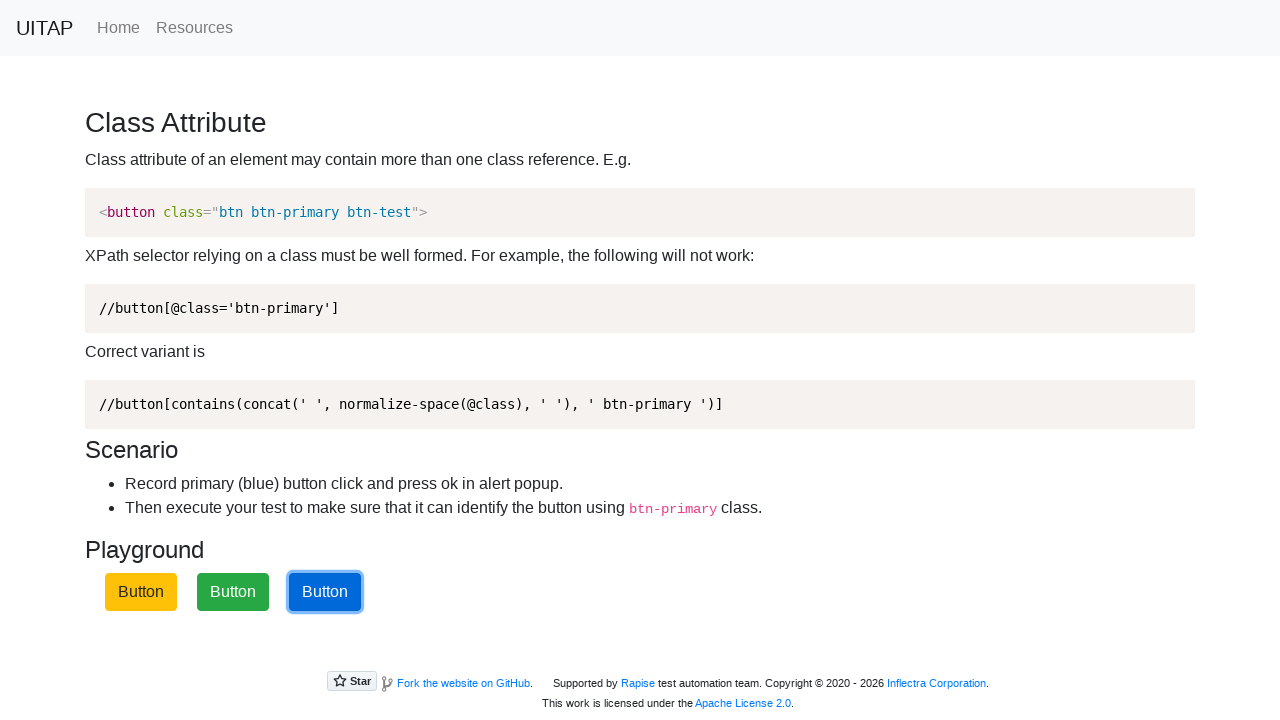

Clicked blue primary button (click 2 of 3) at (325, 592) on button.btn-primary
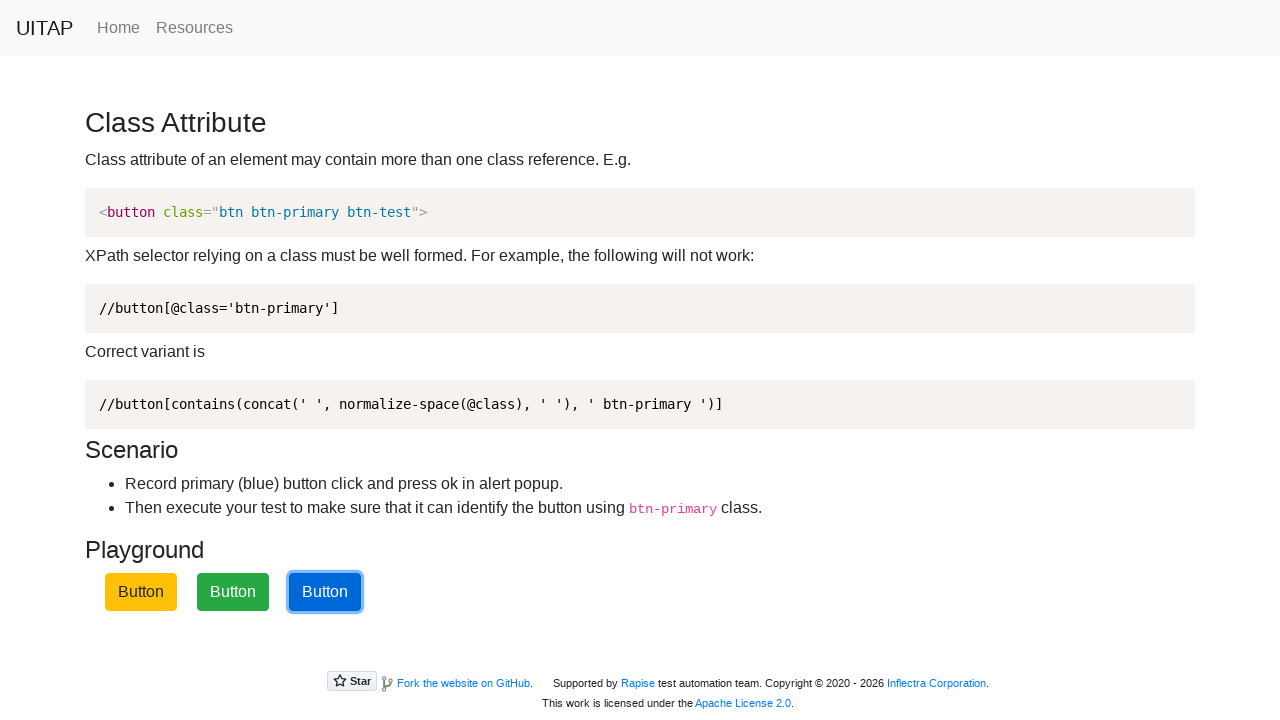

Waited 1 second for any alert dialog to appear and be dismissed
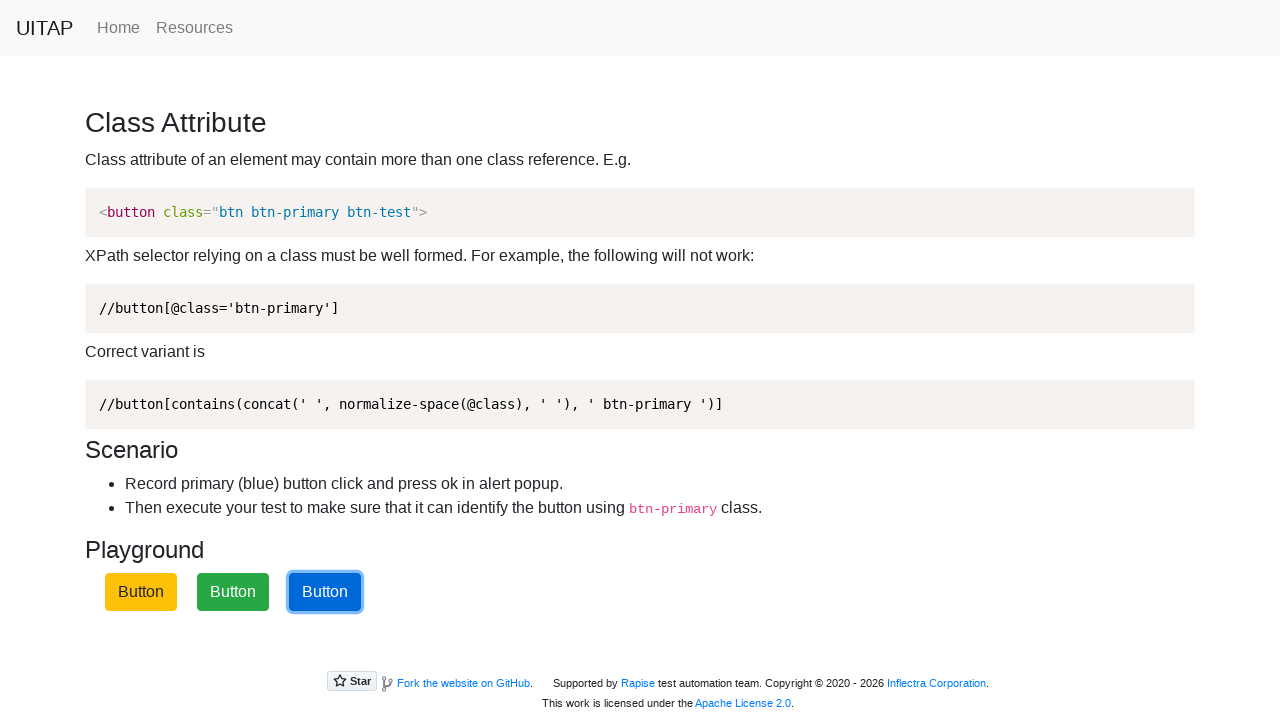

Clicked blue primary button (click 3 of 3) at (325, 592) on button.btn-primary
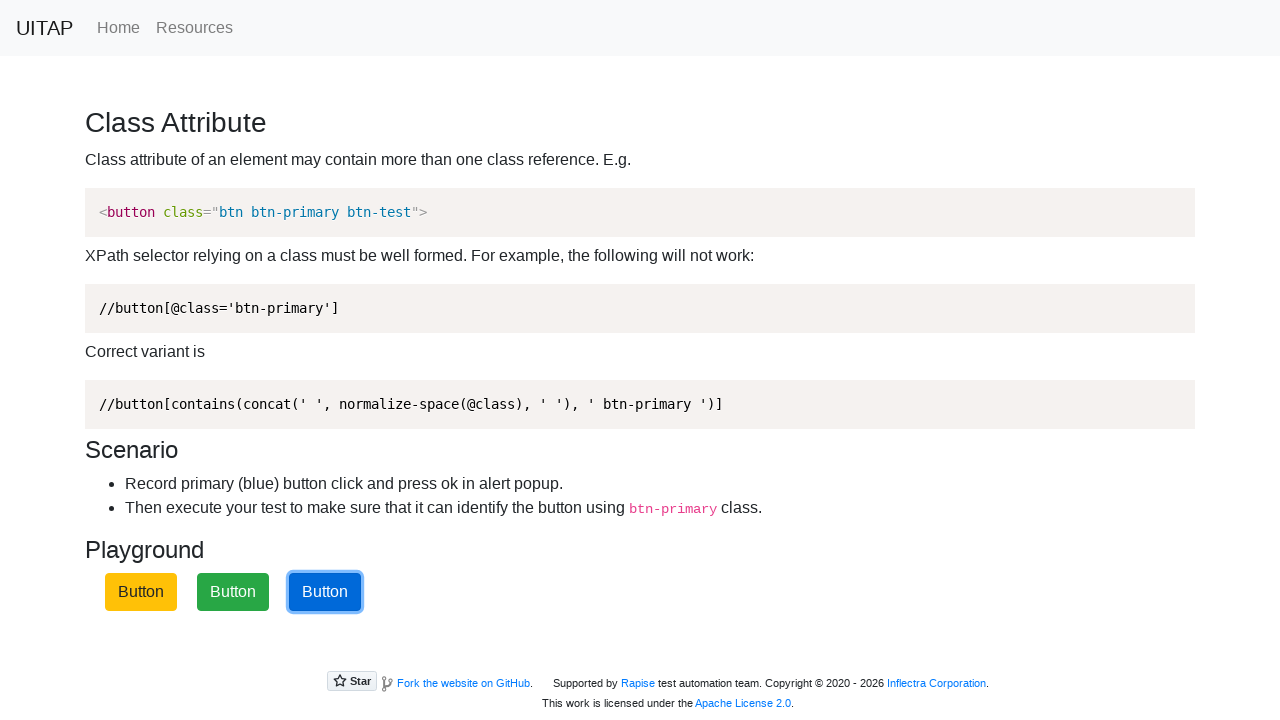

Waited 1 second for any alert dialog to appear and be dismissed
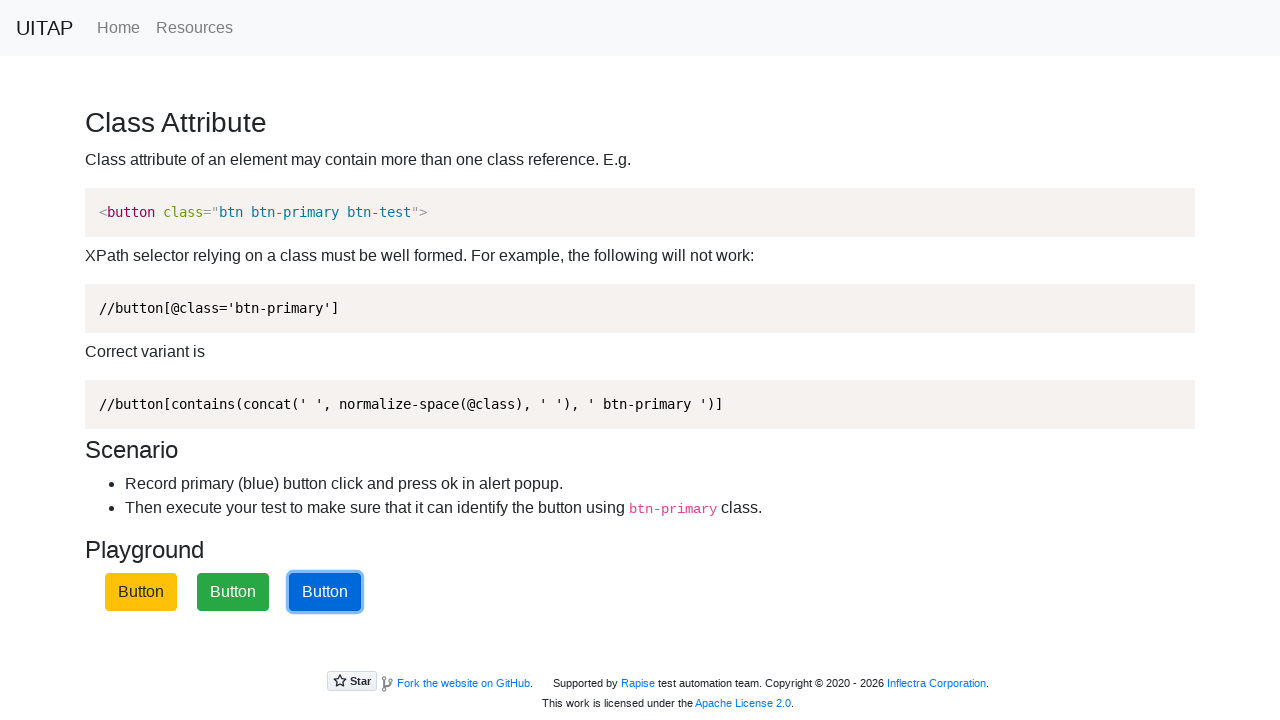

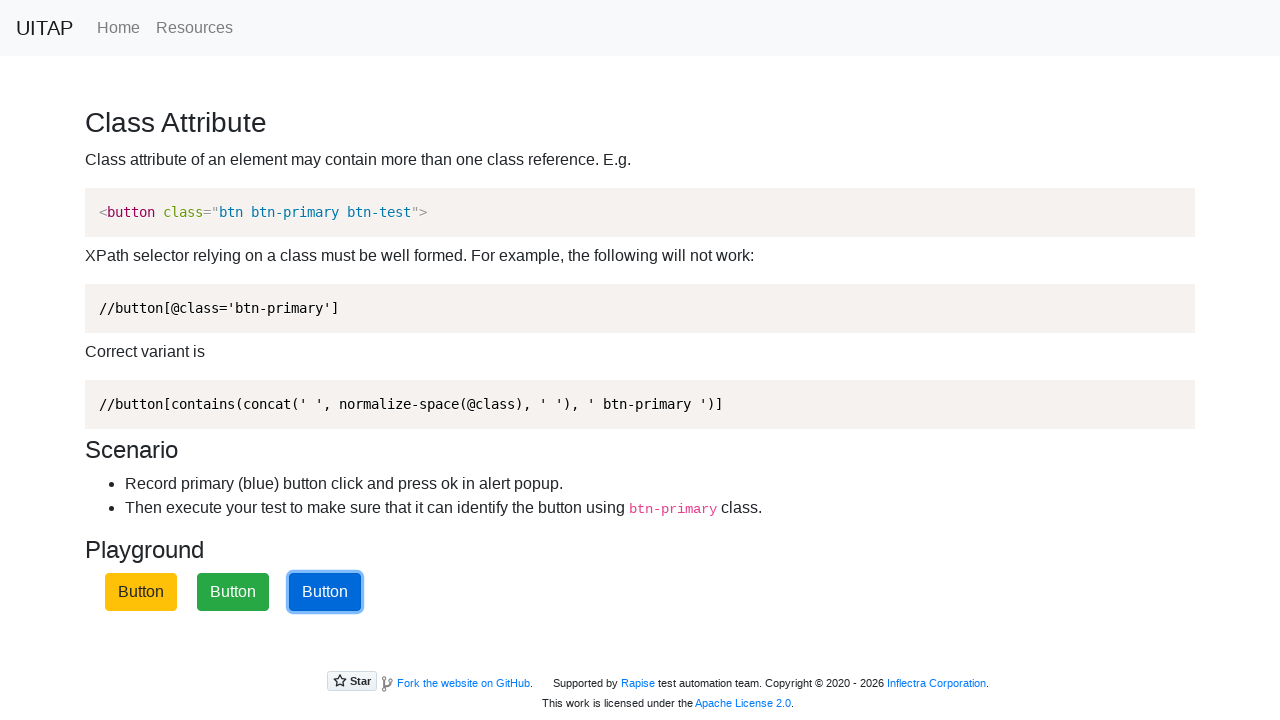